Tests drag and drop functionality using the dragAndDrop method to move element A to element B's position, then verifies the elements have swapped

Starting URL: https://the-internet.herokuapp.com/drag_and_drop

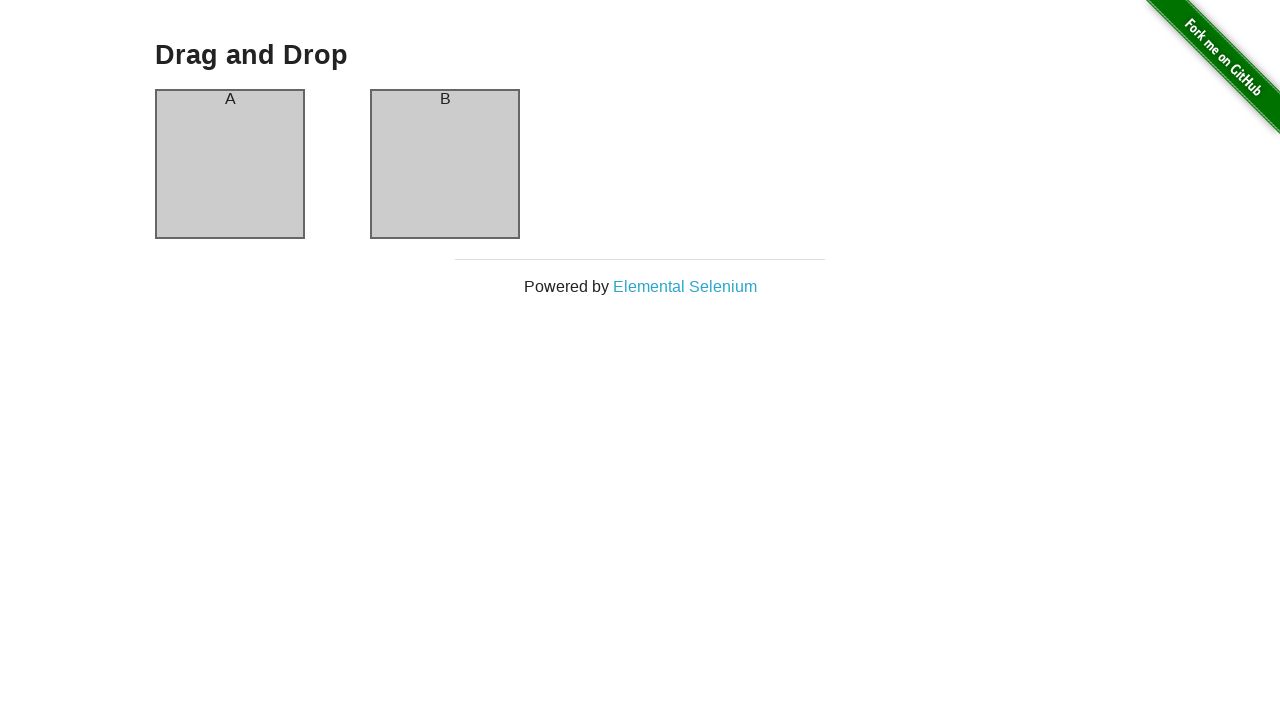

Located source element (column-a header)
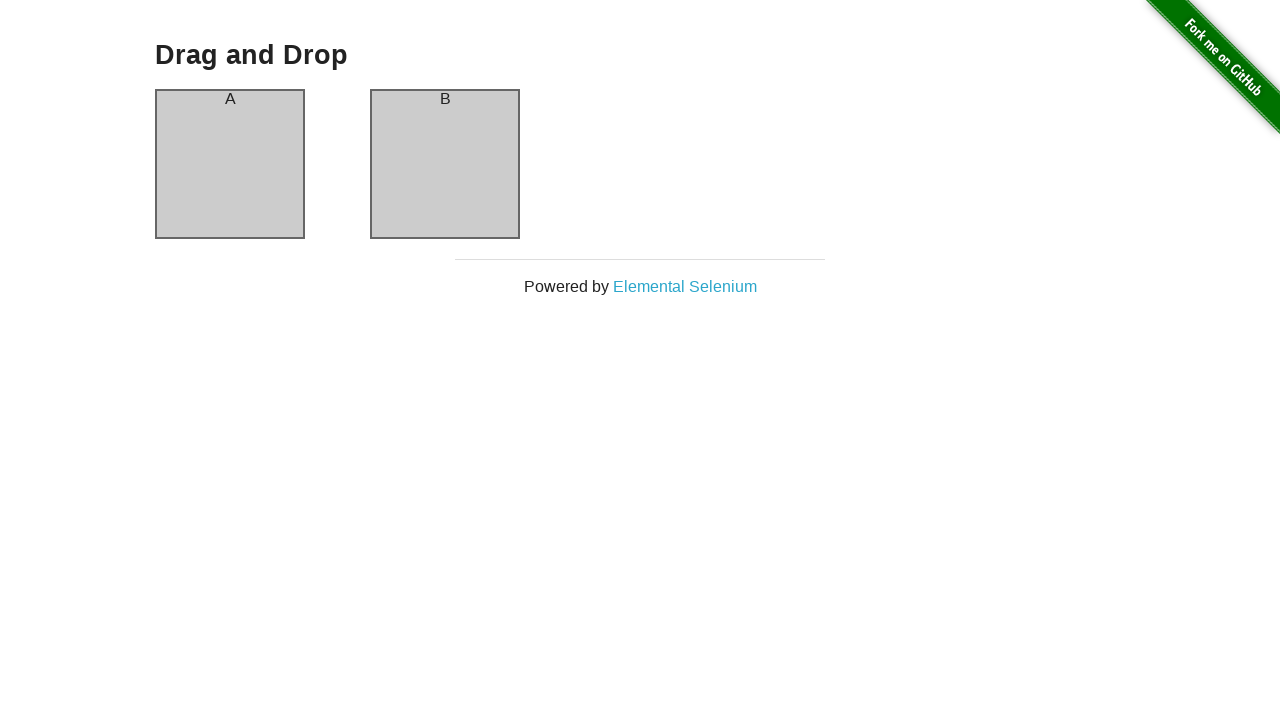

Located target element (column-b header)
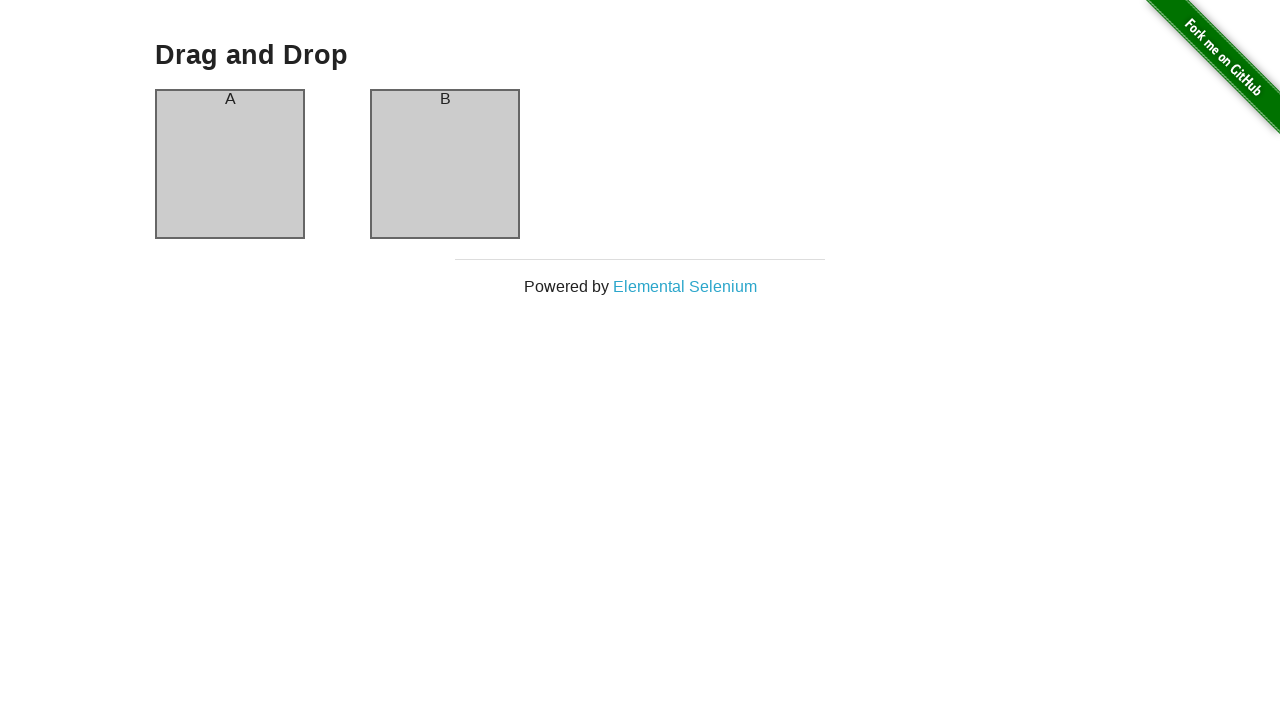

Dragged element A to element B's position at (445, 99)
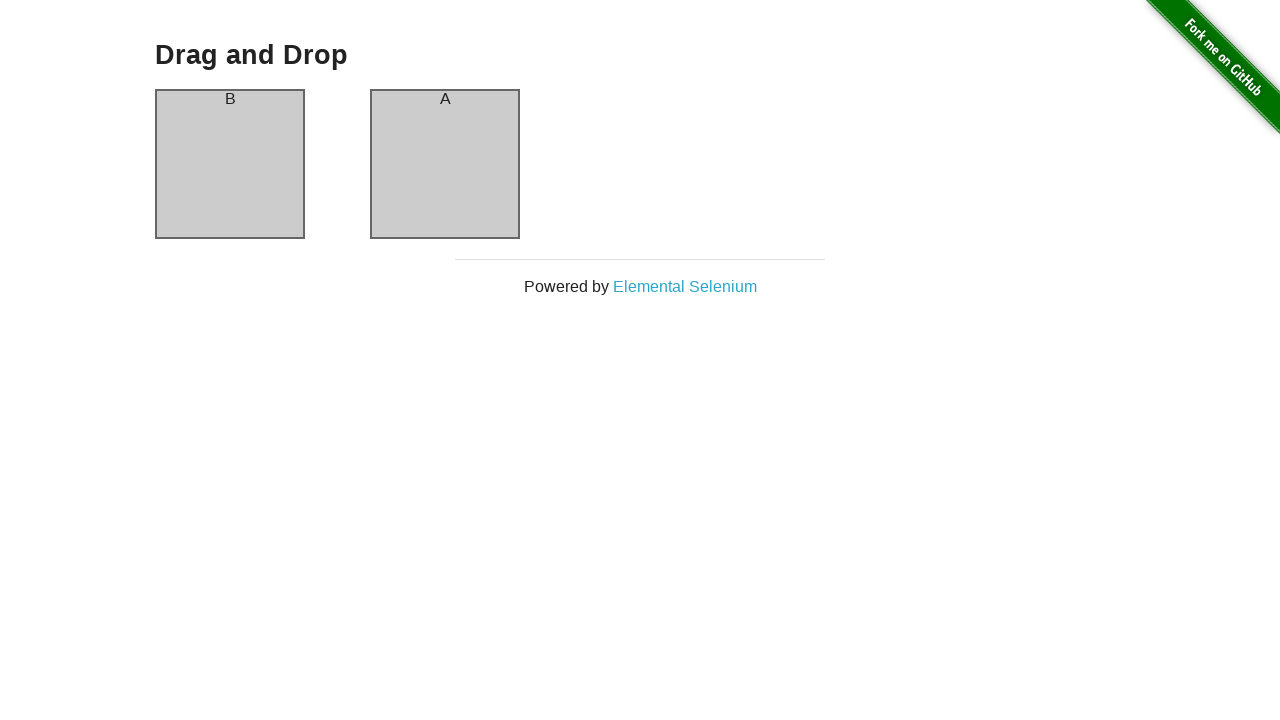

Waited for column-a header to be ready after swap
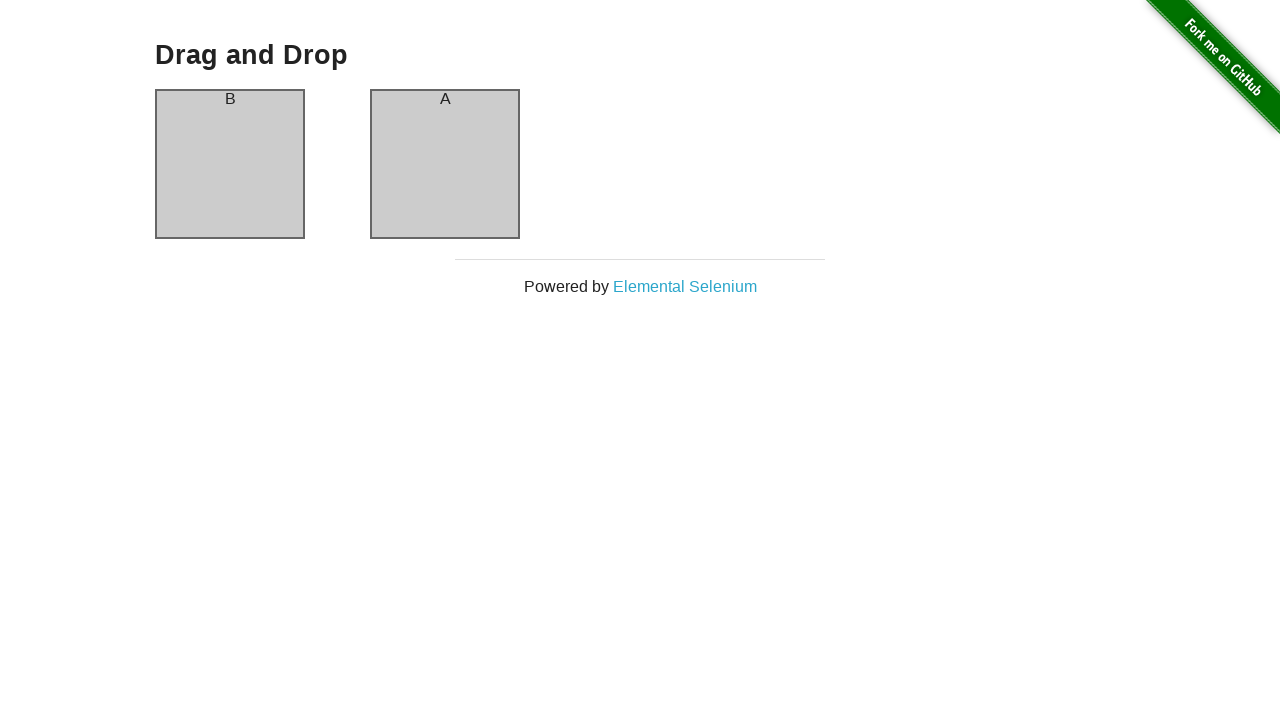

Waited for column-b header to be ready after swap
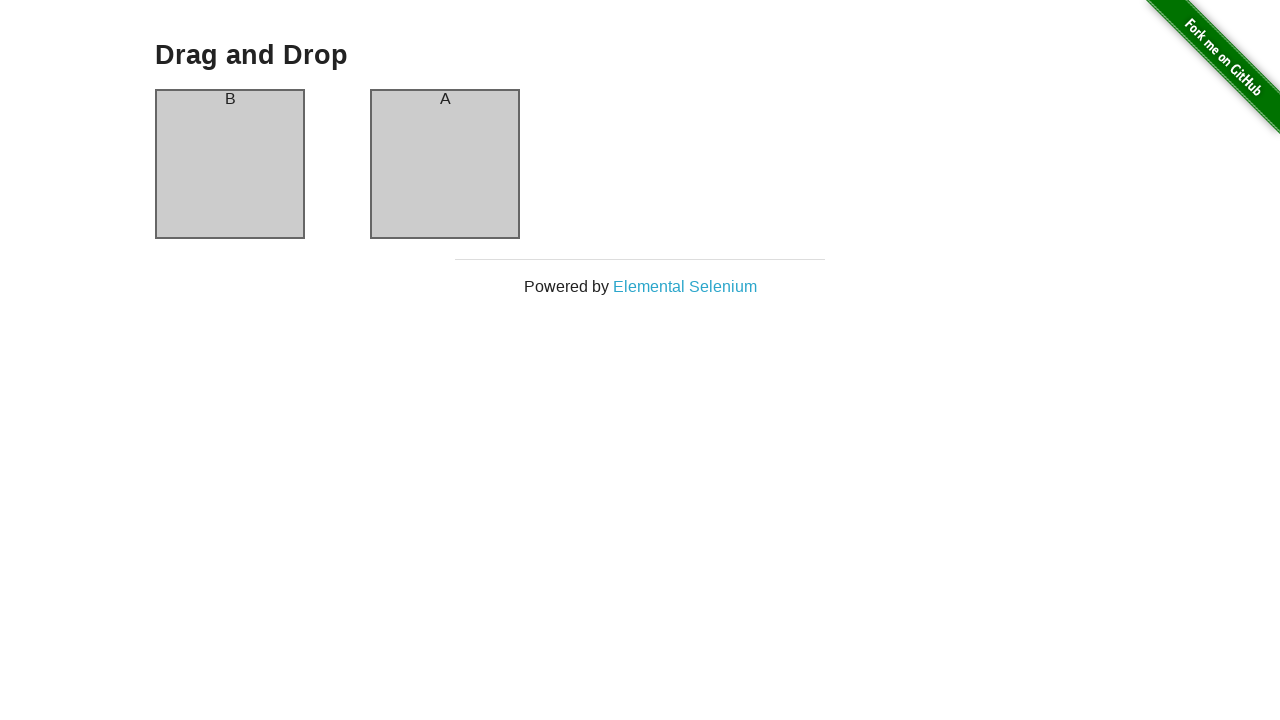

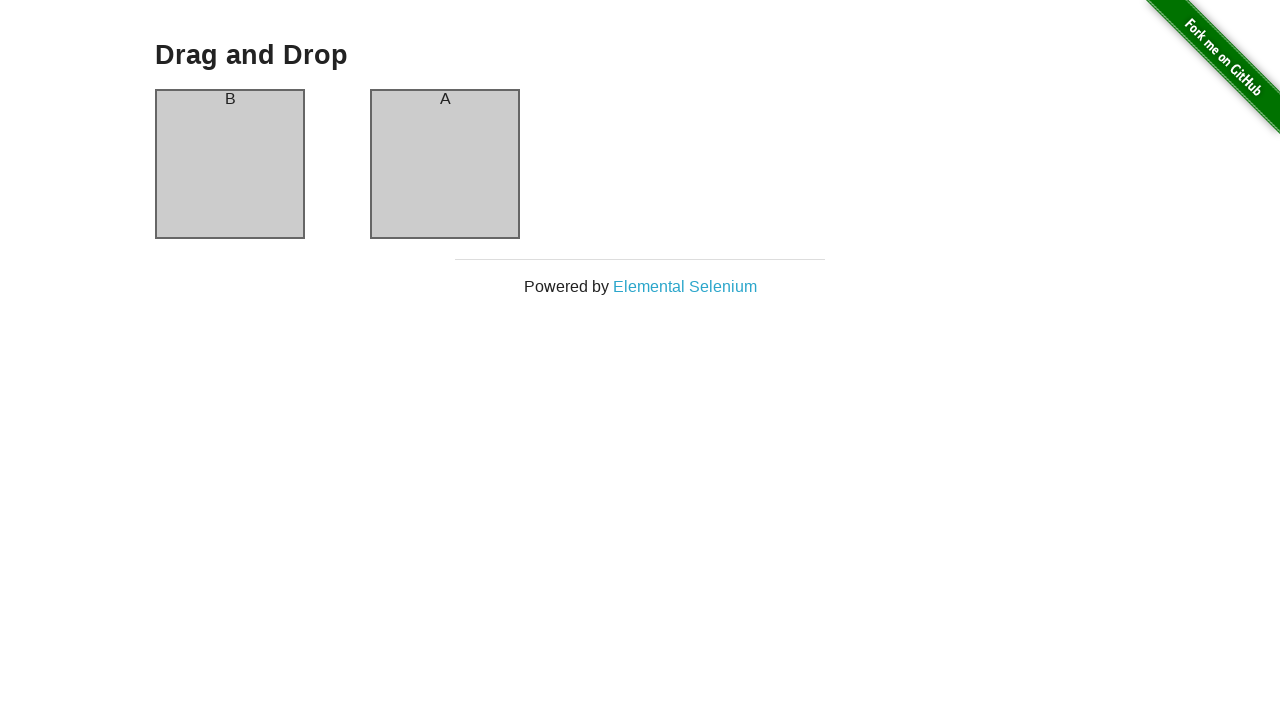